Tests the table search functionality by entering "New York" in the search box and verifying that the correct number of filtered entries are displayed in the table.

Starting URL: https://www.lambdatest.com/selenium-playground/table-sort-search-demo

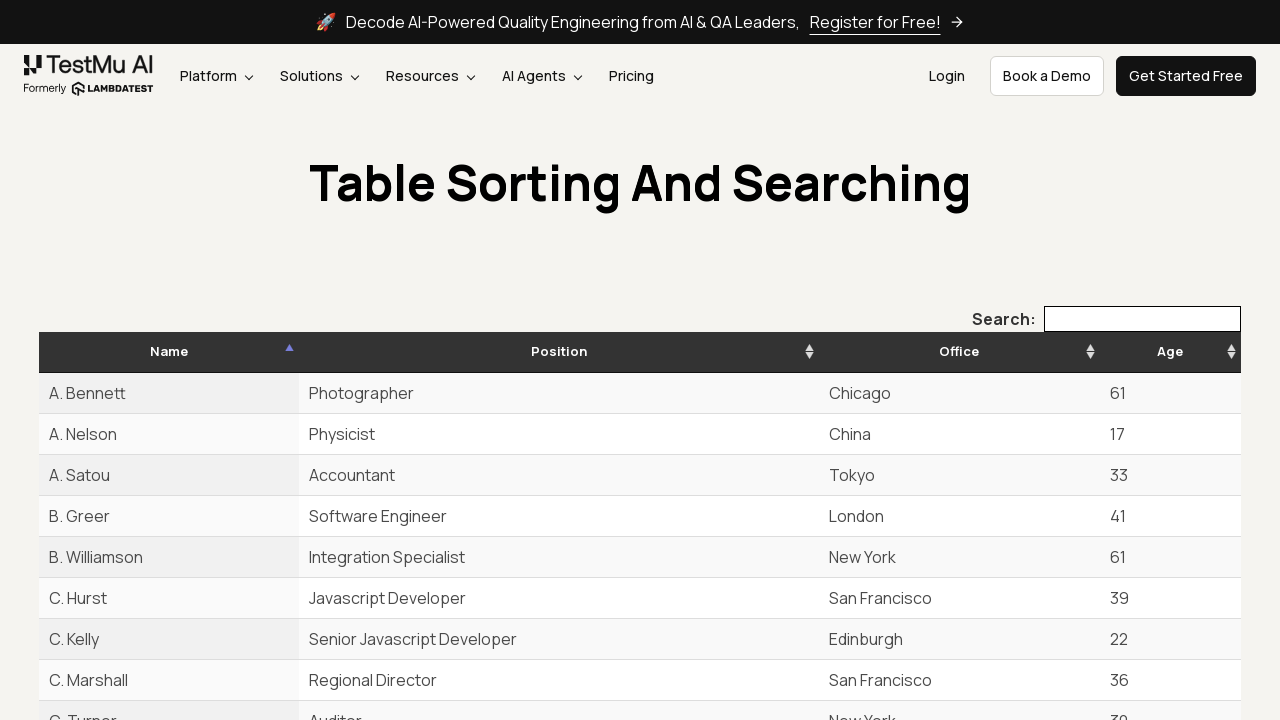

Table loaded successfully
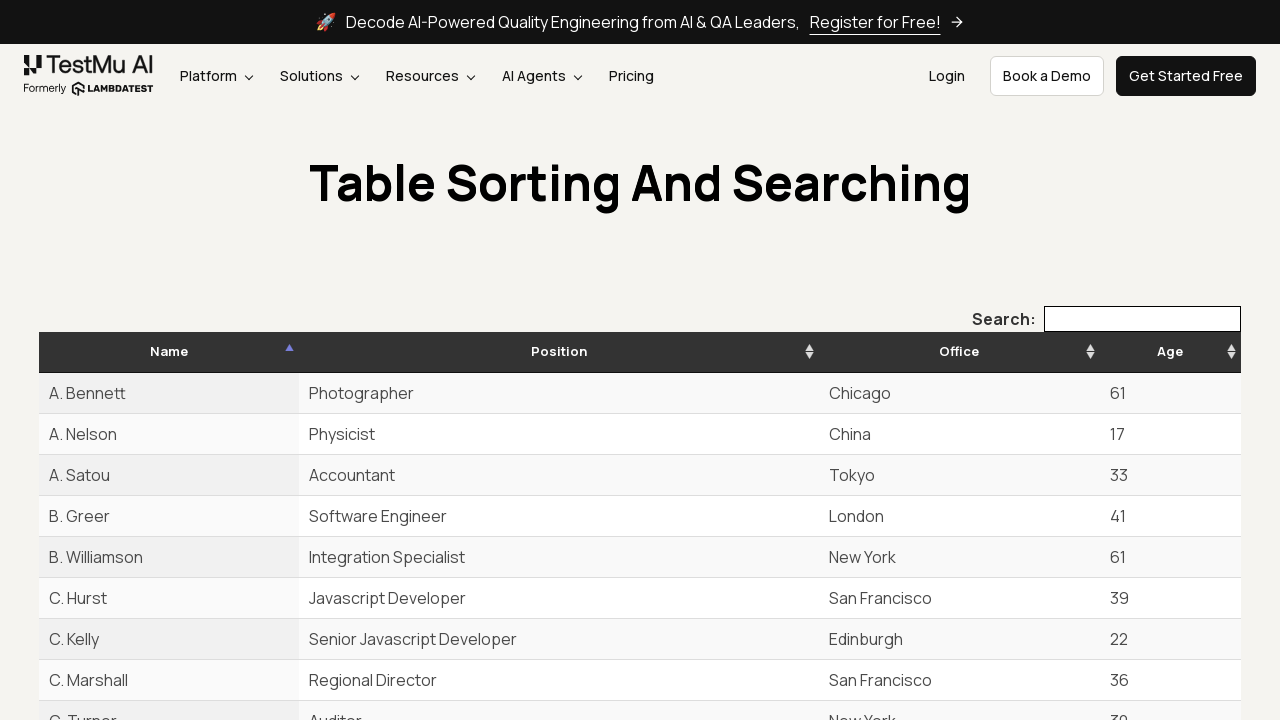

Located search input field
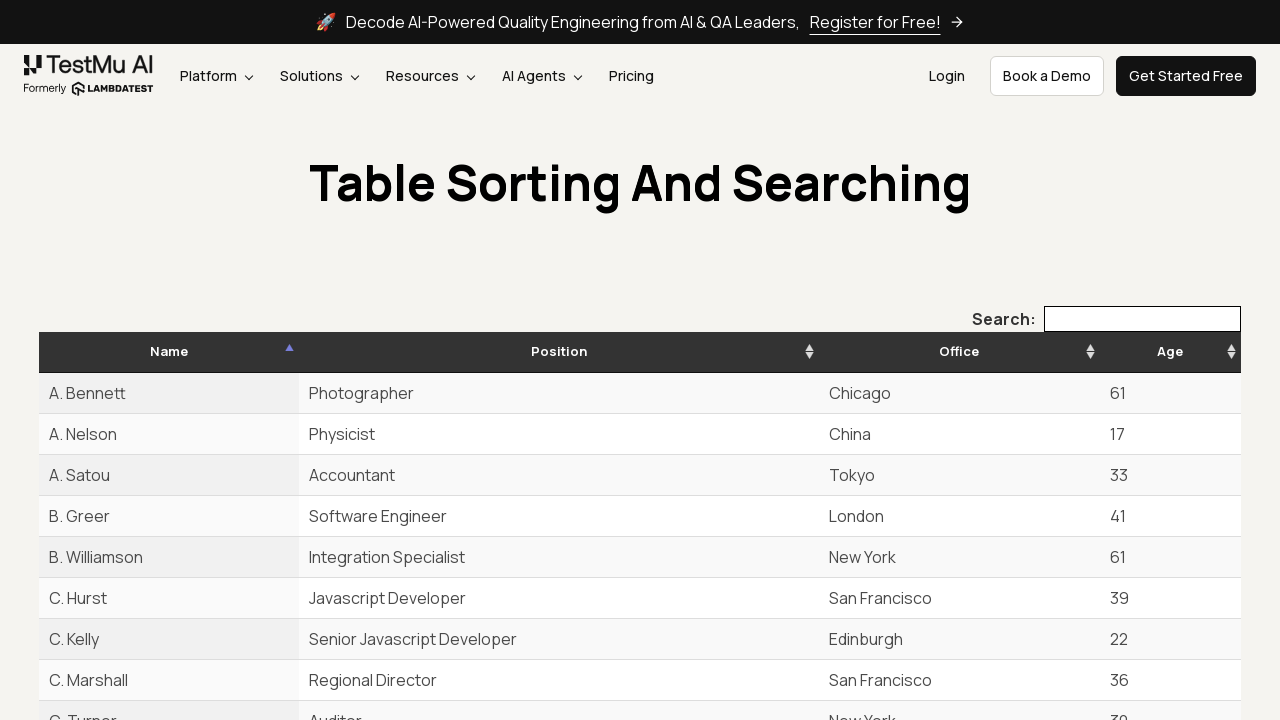

Cleared search input field on input[type='search']
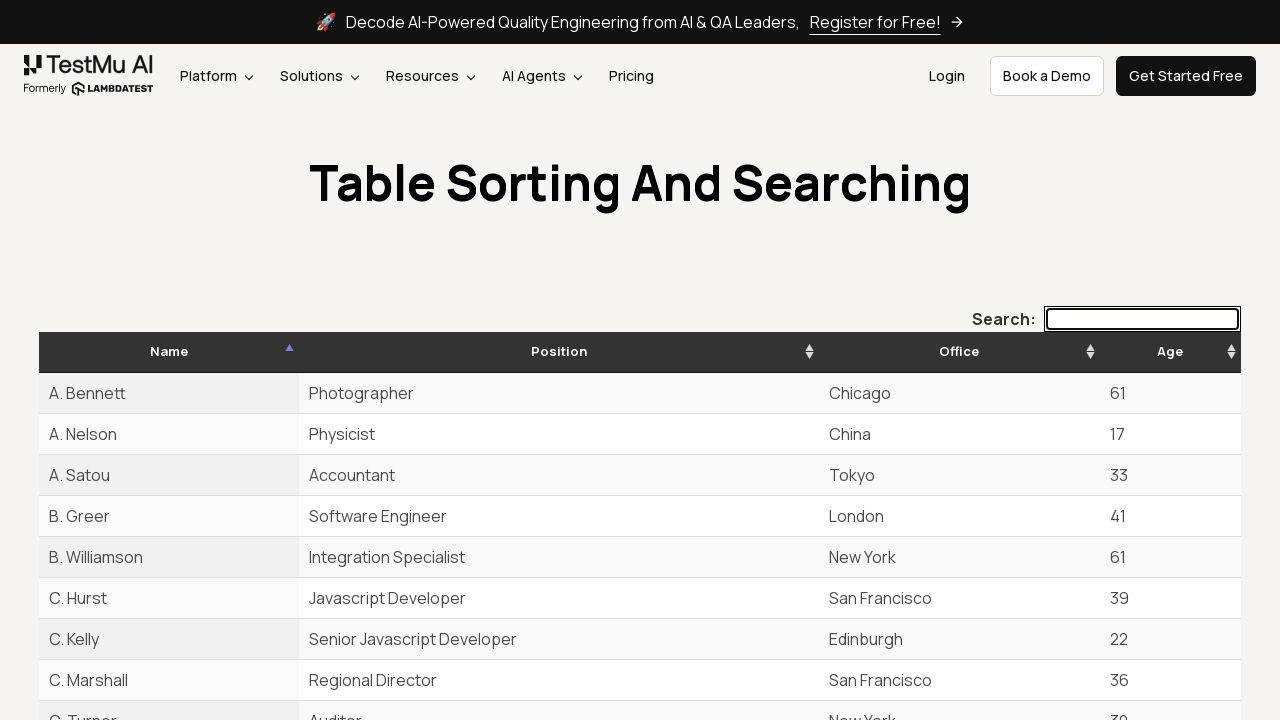

Entered 'New York' in search box on input[type='search']
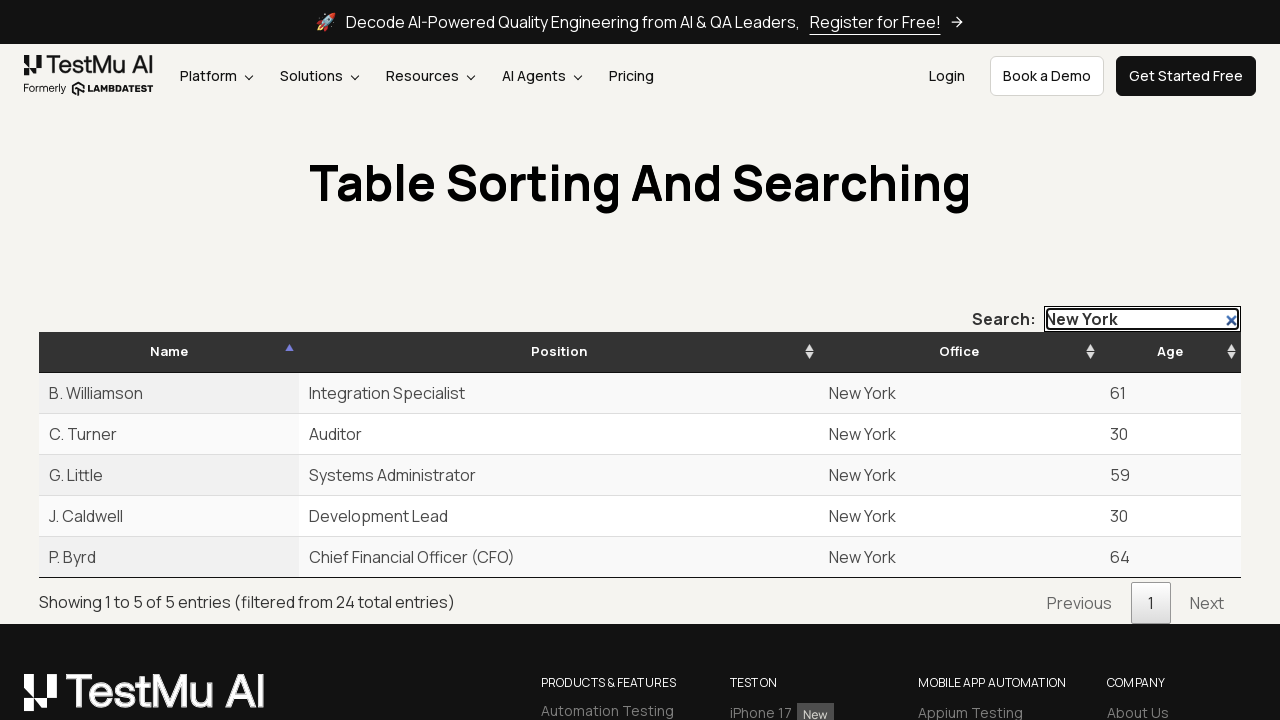

Waited for table filtering to complete
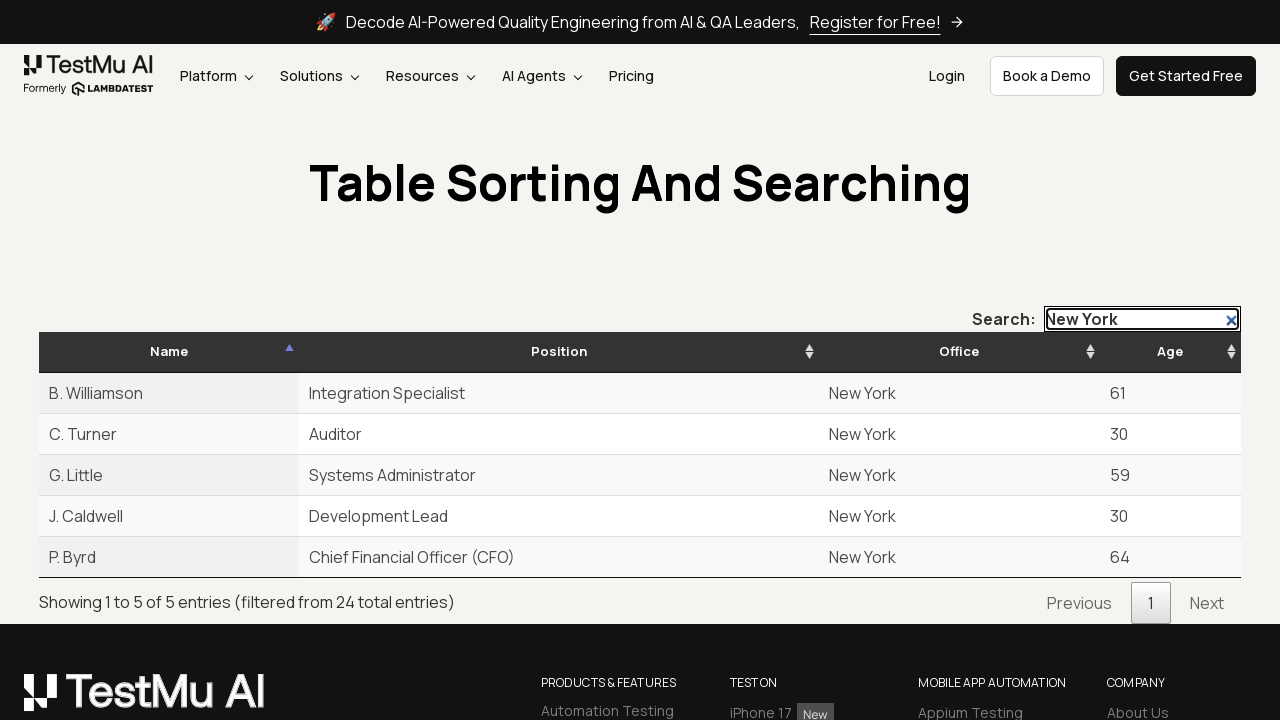

Verified filtered table rows are displayed
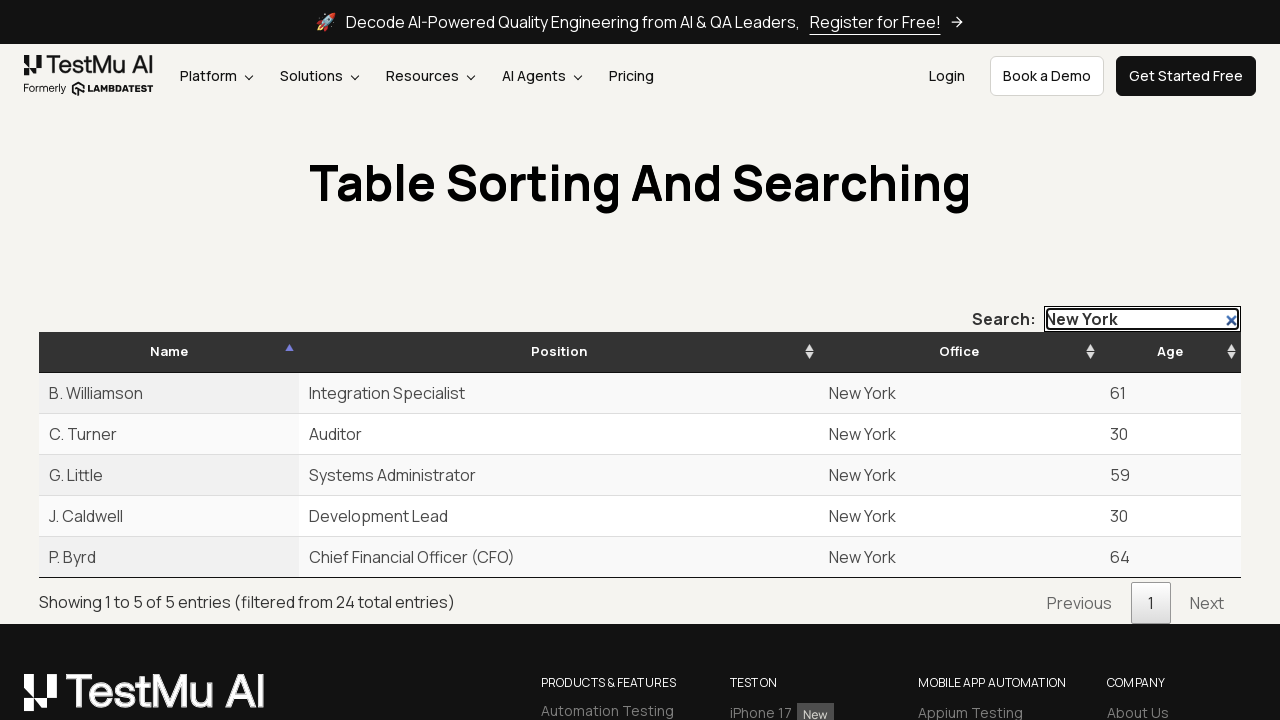

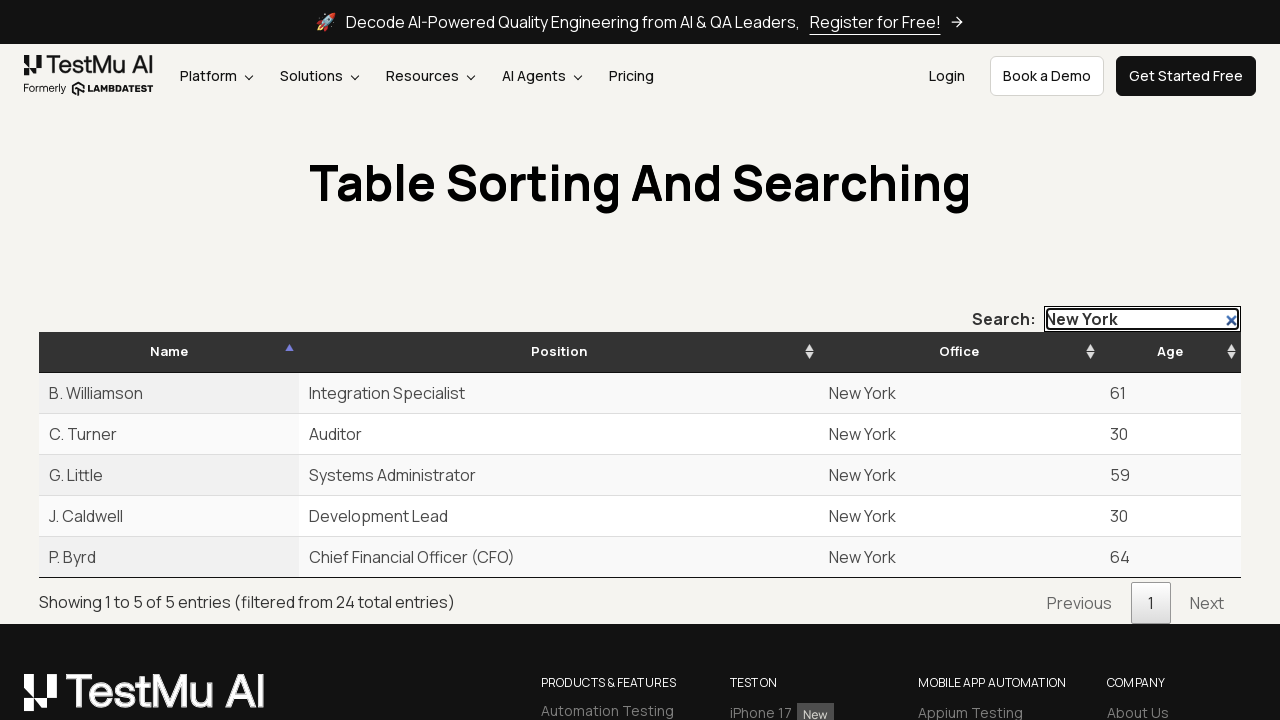